Simple navigation test that verifies the GoDaddy homepage loads correctly.

Starting URL: https://www.godaddy.com/

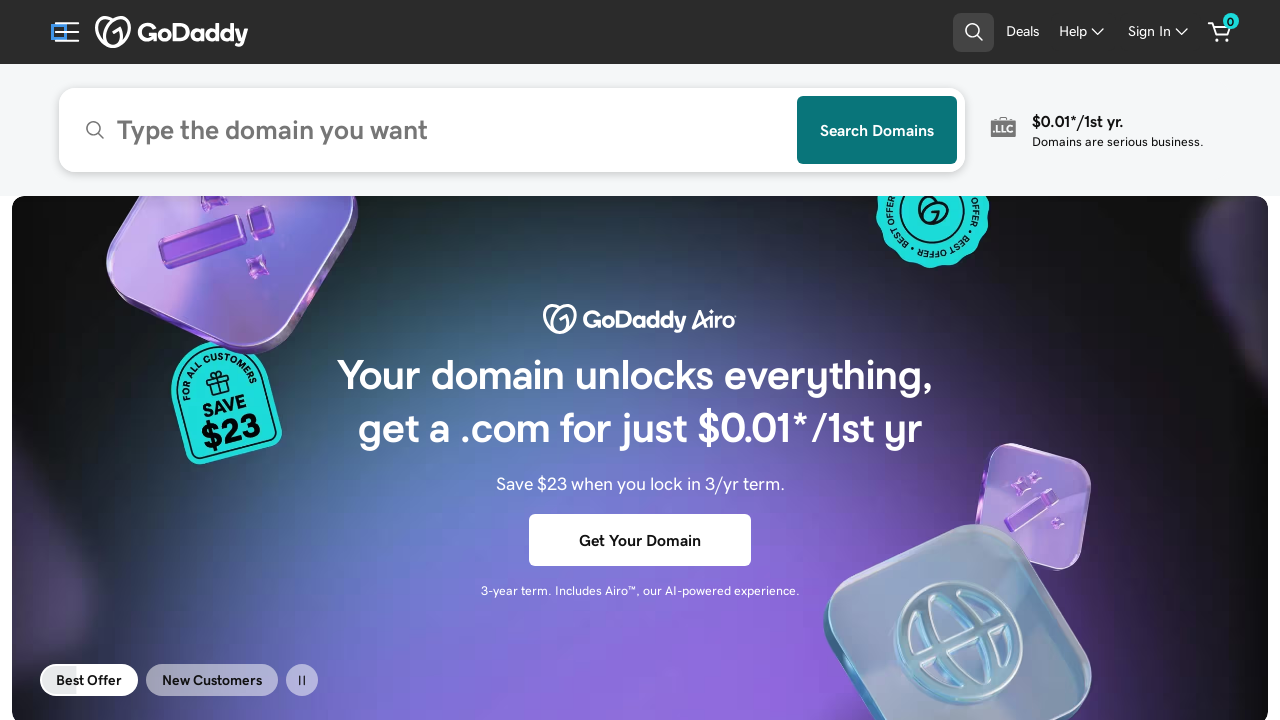

Waited for page to reach domcontentloaded state
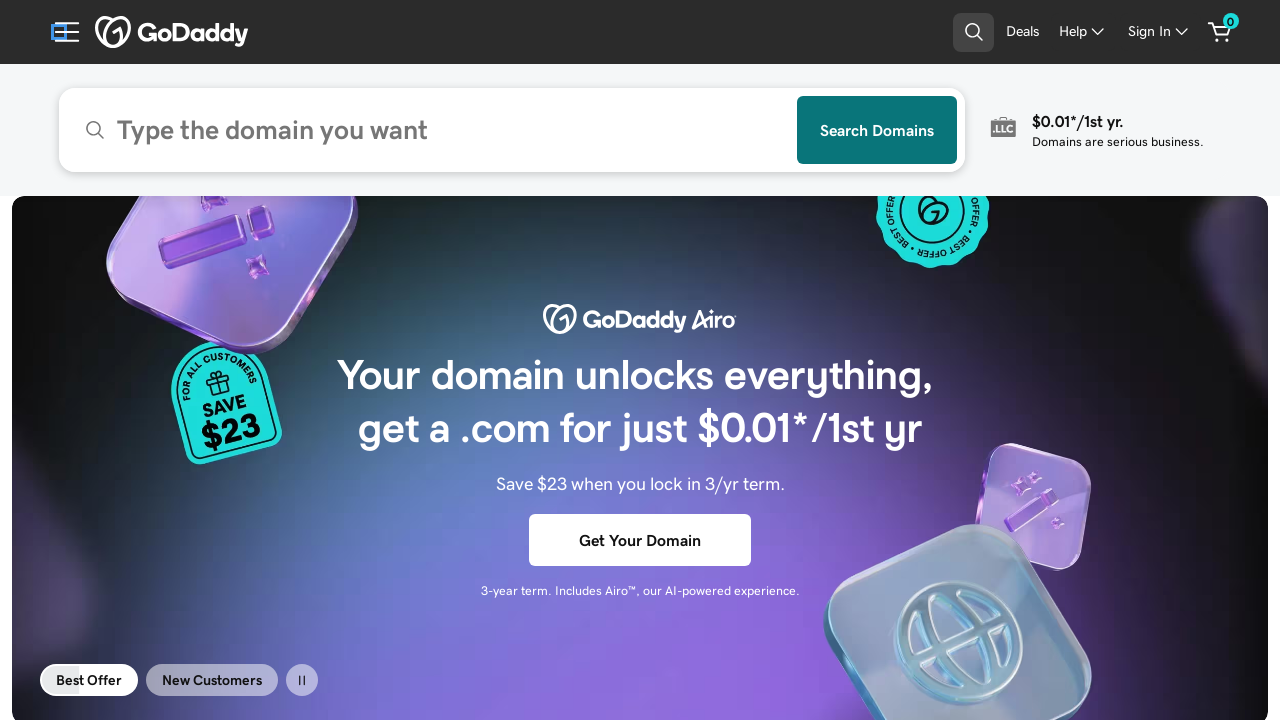

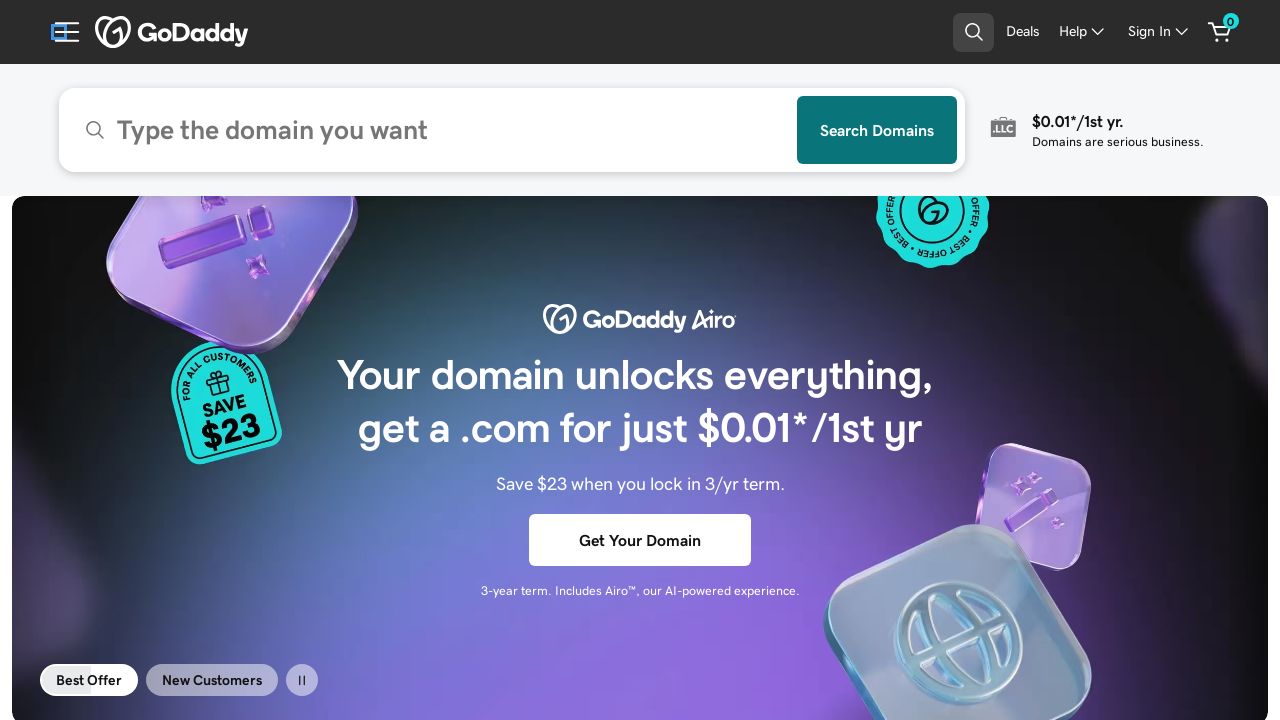